Tests browser window handling by clicking a link that opens a new window, switching to the new window to read its content, then switching back to the parent window to verify its content.

Starting URL: https://the-internet.herokuapp.com/windows

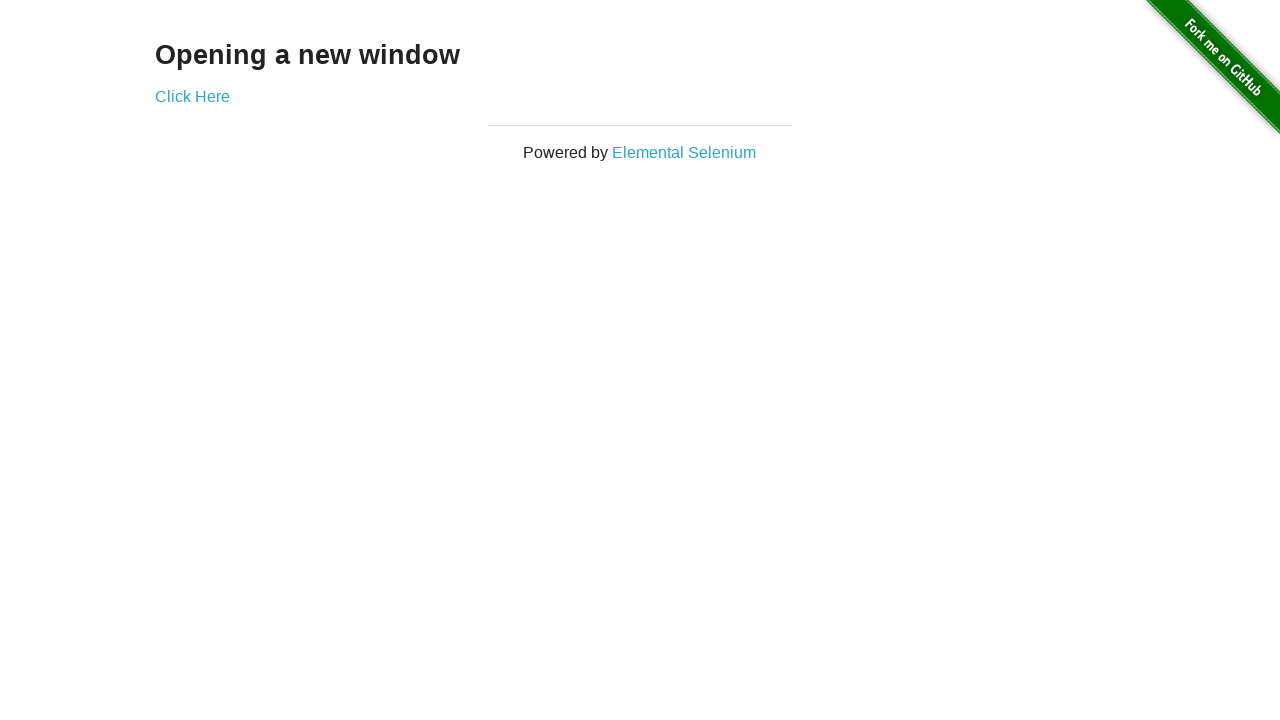

Clicked 'Click Here' link to open new window at (192, 96) on xpath=//a[text()='Click Here']
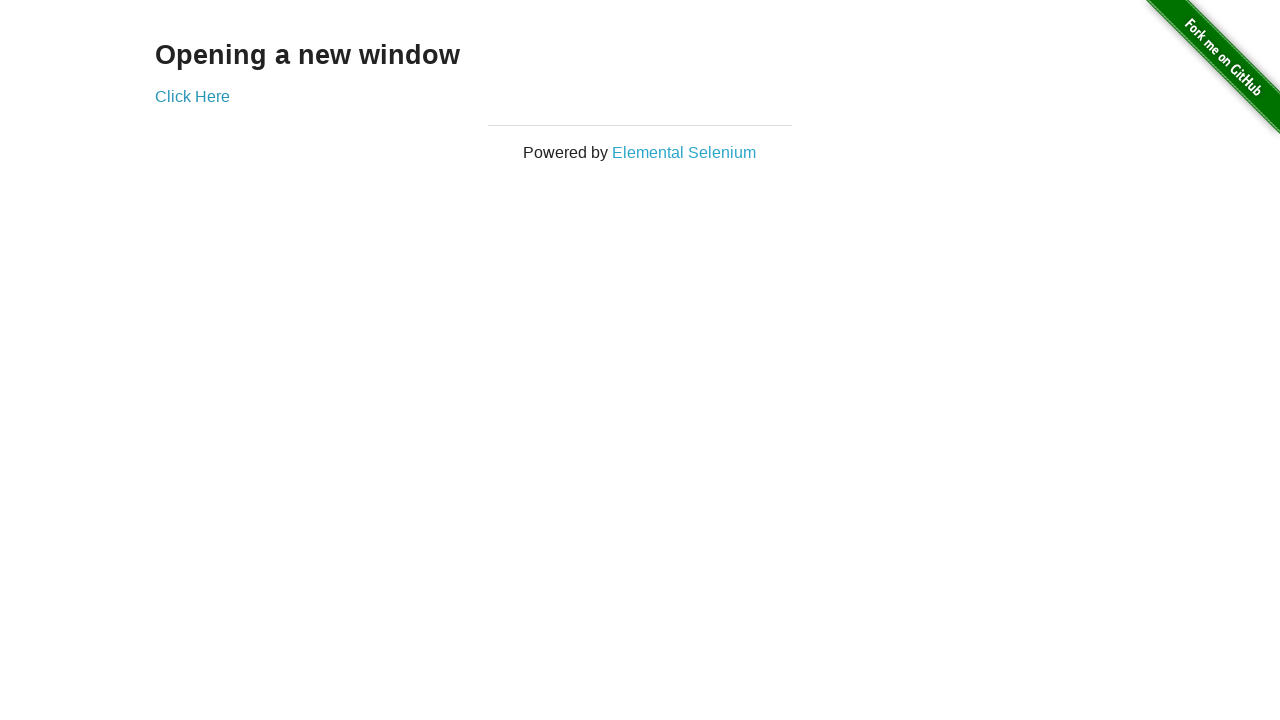

New window opened and captured
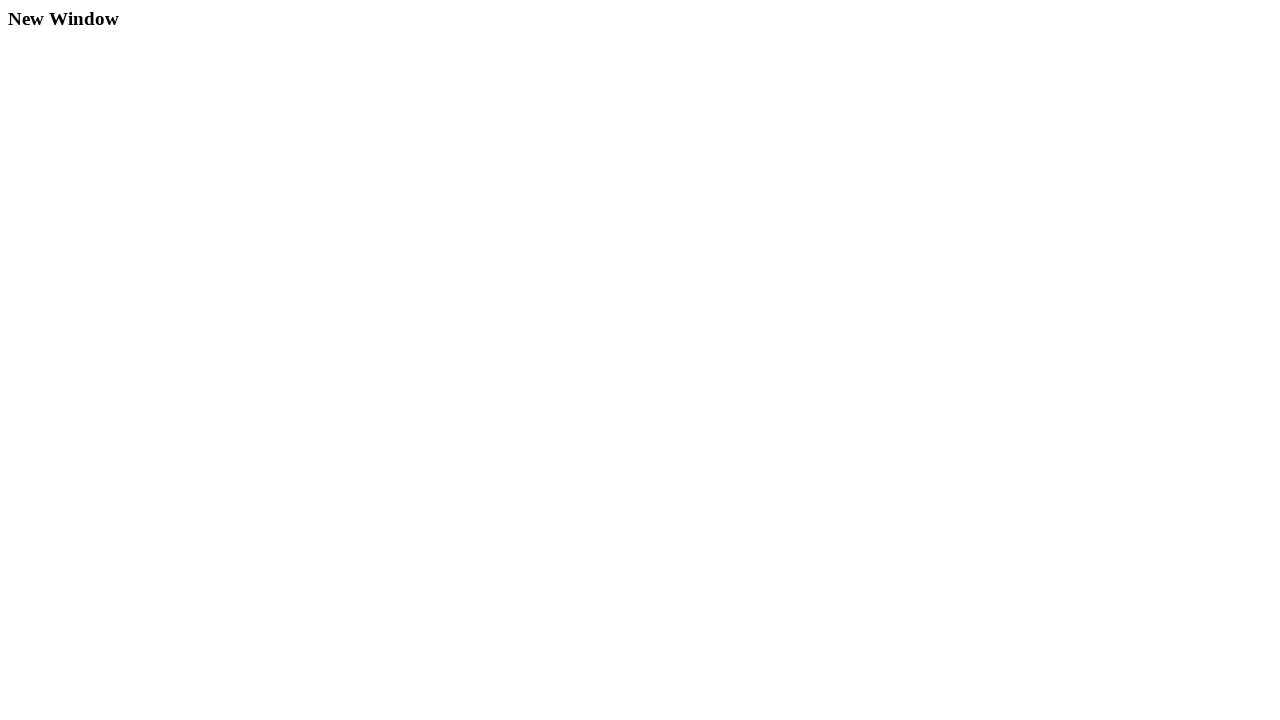

New window page fully loaded
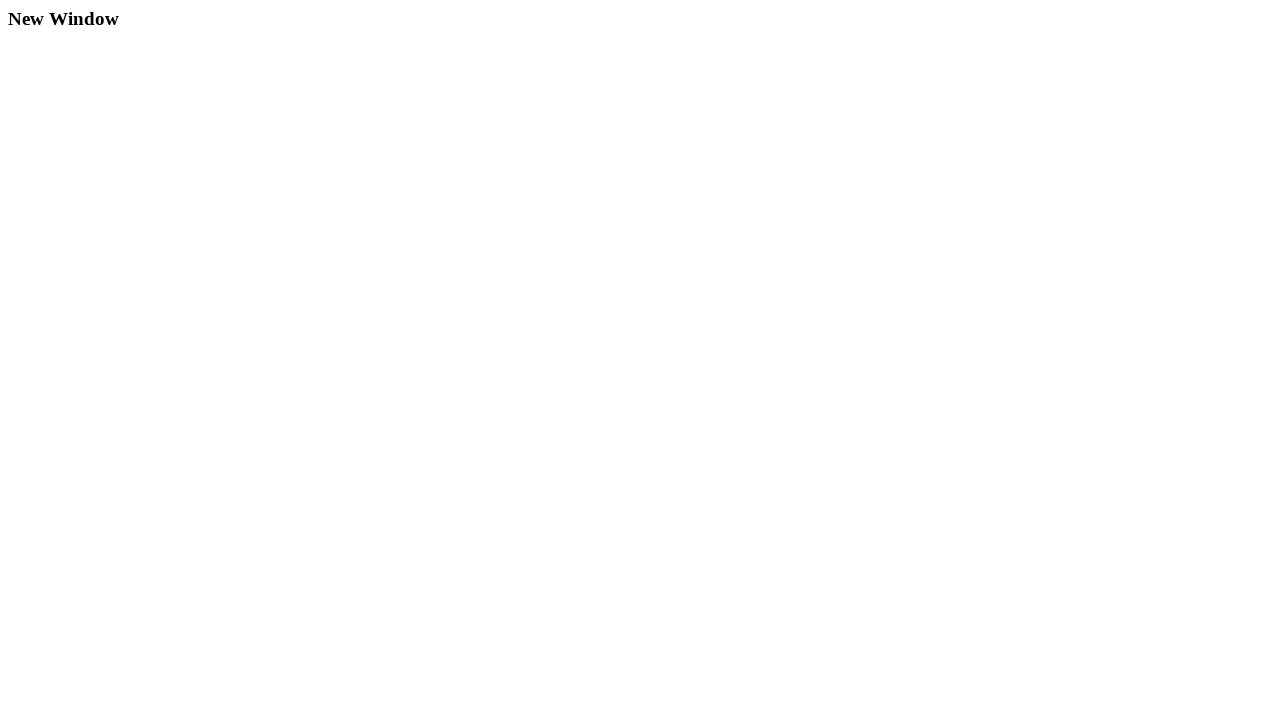

Read text from child window: '
  New Window
'
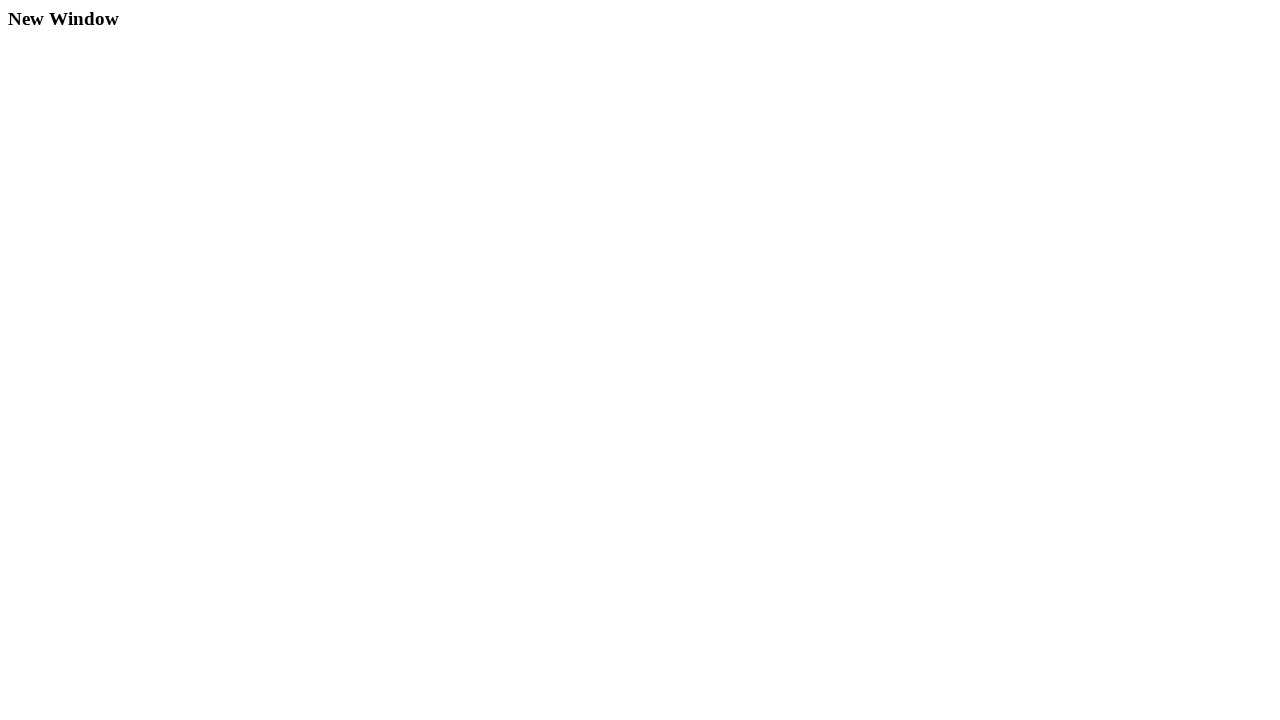

Switched back to parent window
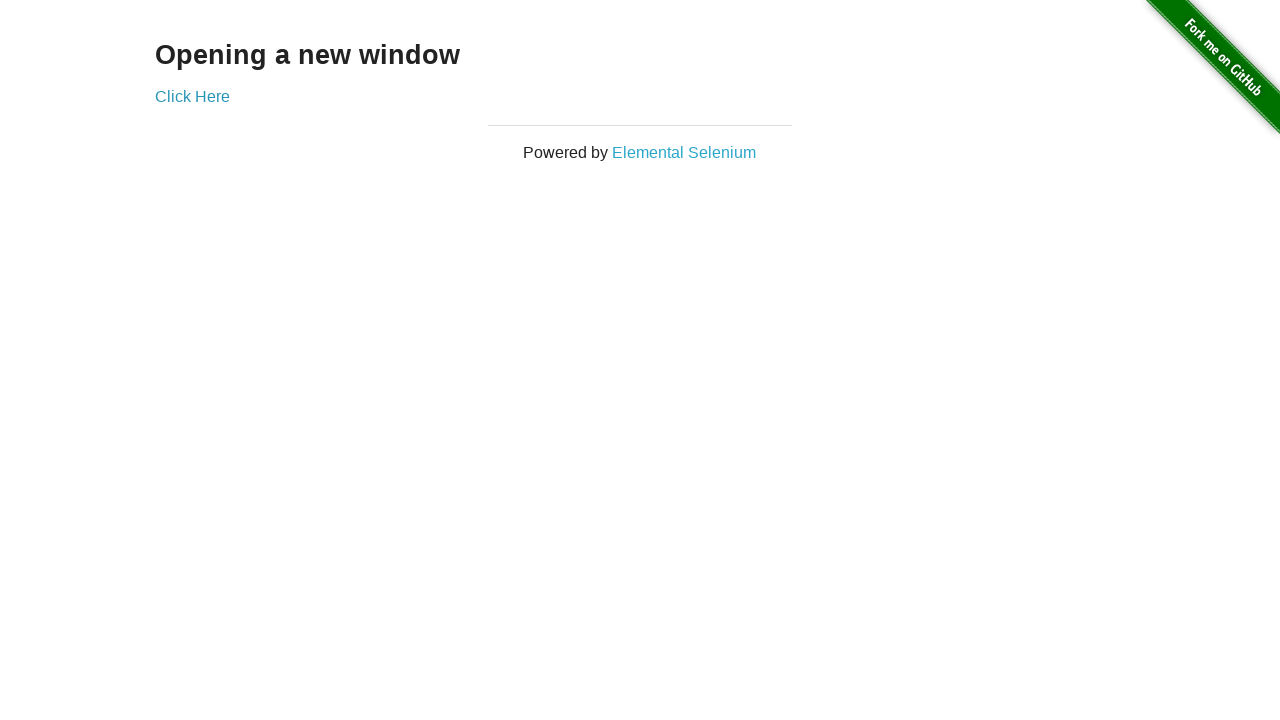

Read text from parent window: '
        
  Opening a new window
  Click Here


      '
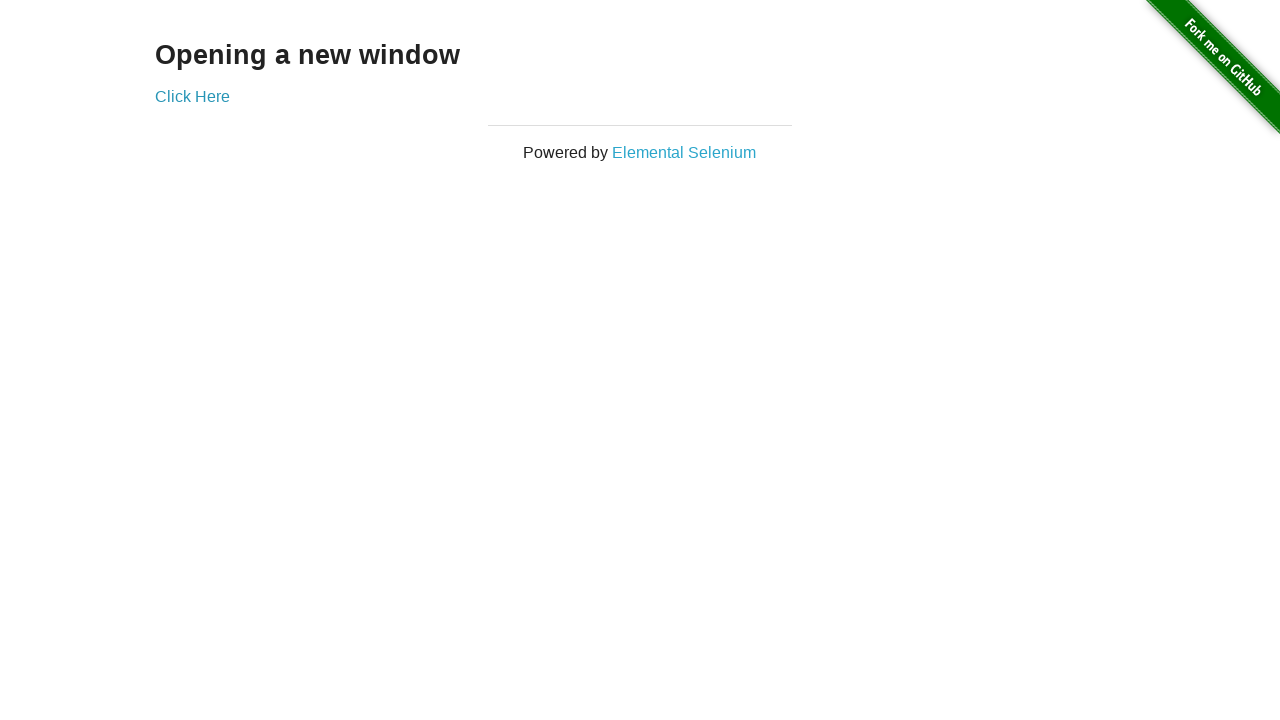

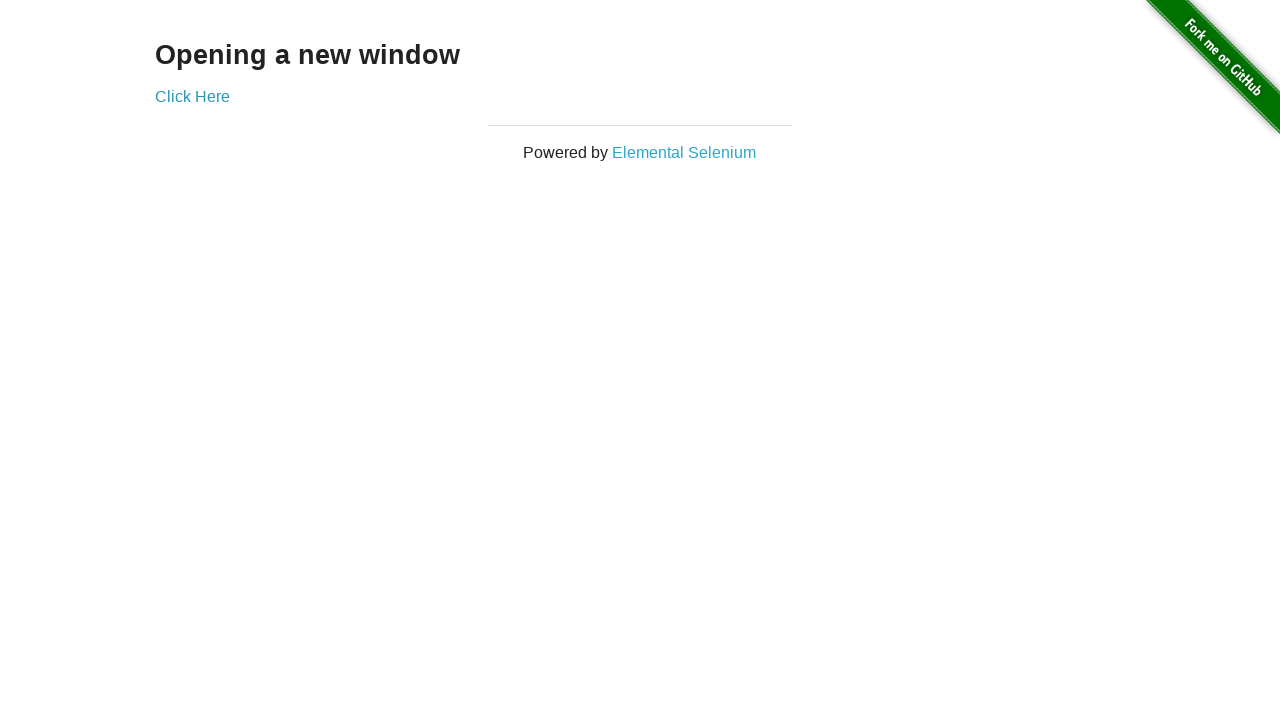